Tests web form submission by filling text and password fields, submitting the form, and verifying the success message, then navigates to another site

Starting URL: https://www.selenium.dev/selenium/web/web-form.html

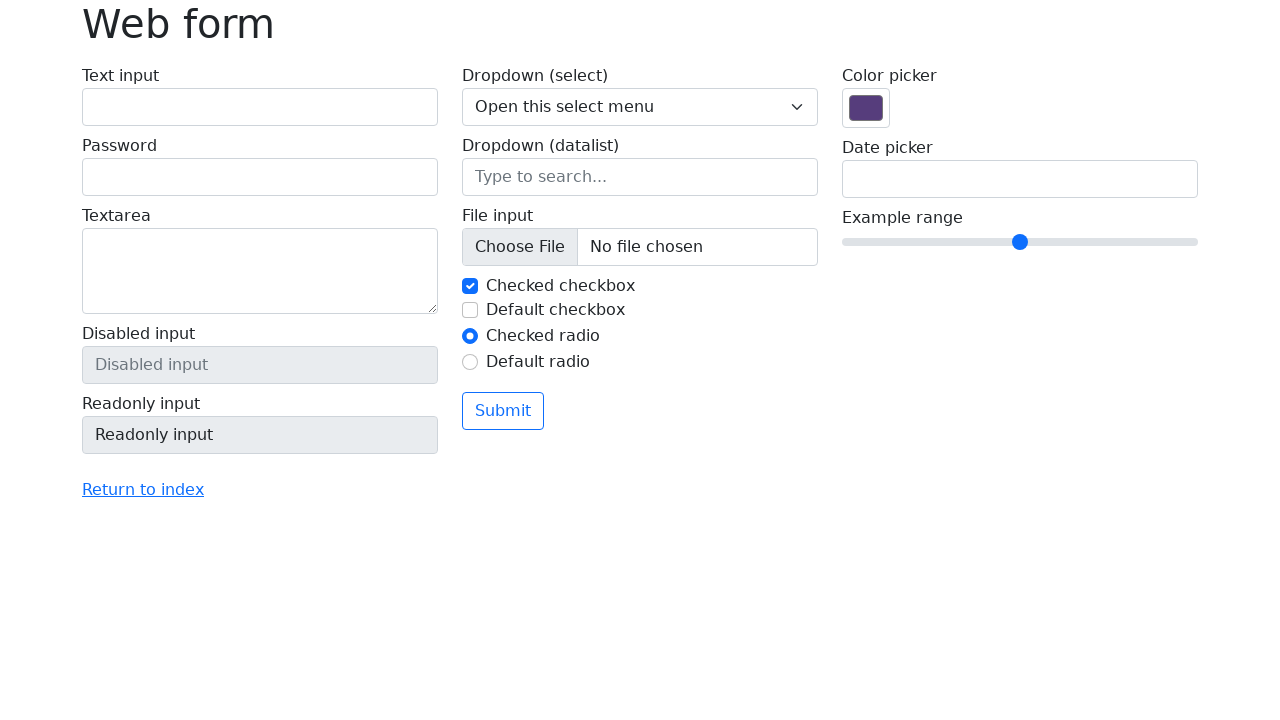

Filled text field with 'Python é vida!' on input[name='my-text']
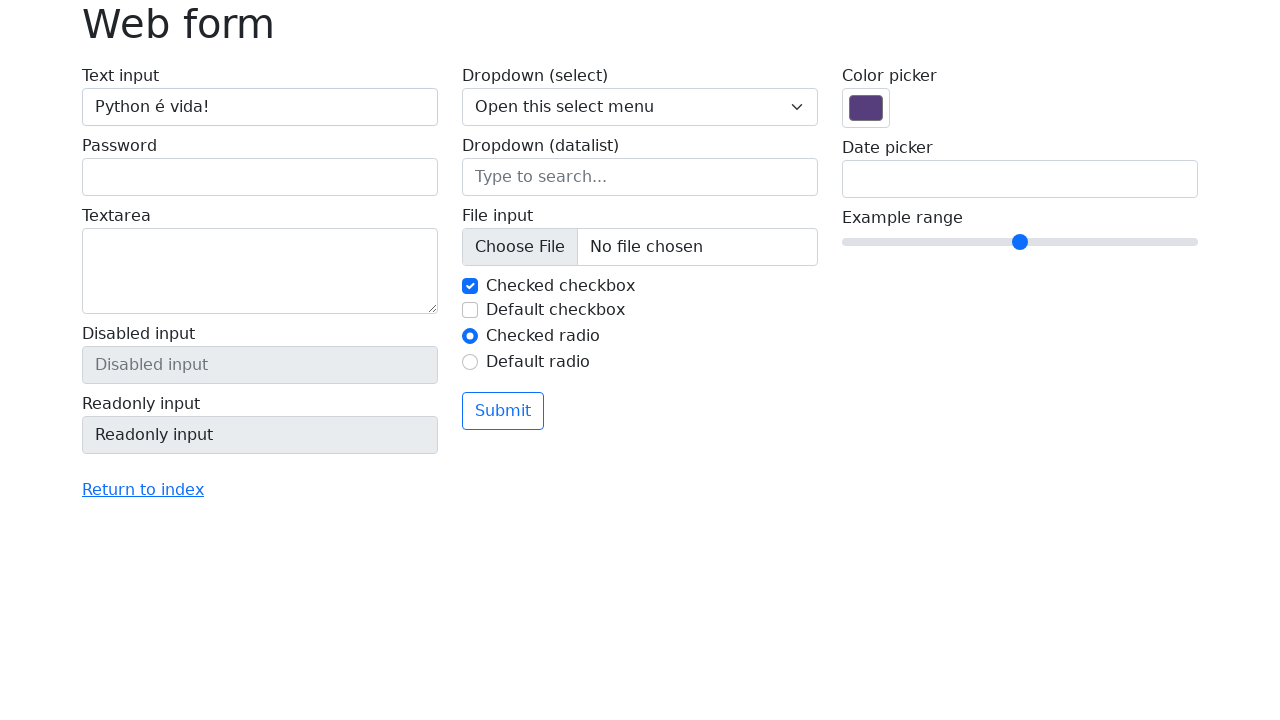

Filled password field with '123456' on xpath=/html/body/main/div/form/div/div[1]/label[2]/input
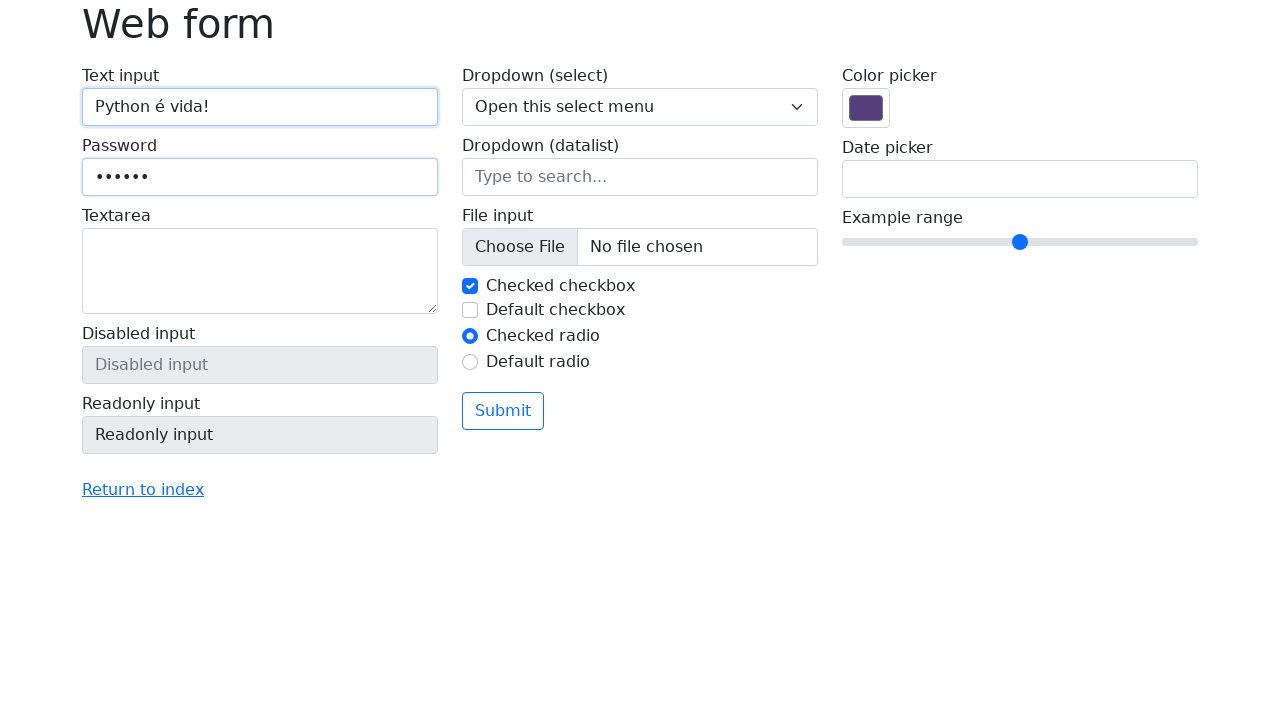

Clicked submit button to submit form at (503, 411) on button
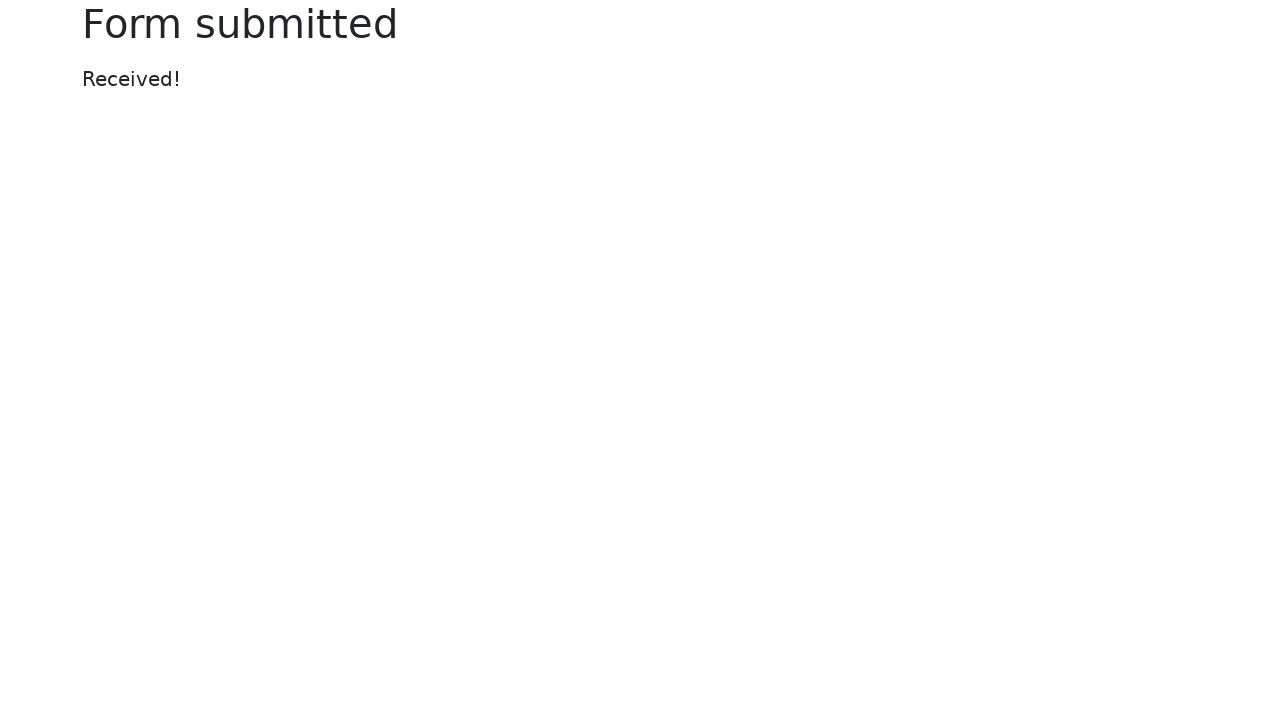

Success message element appeared on page
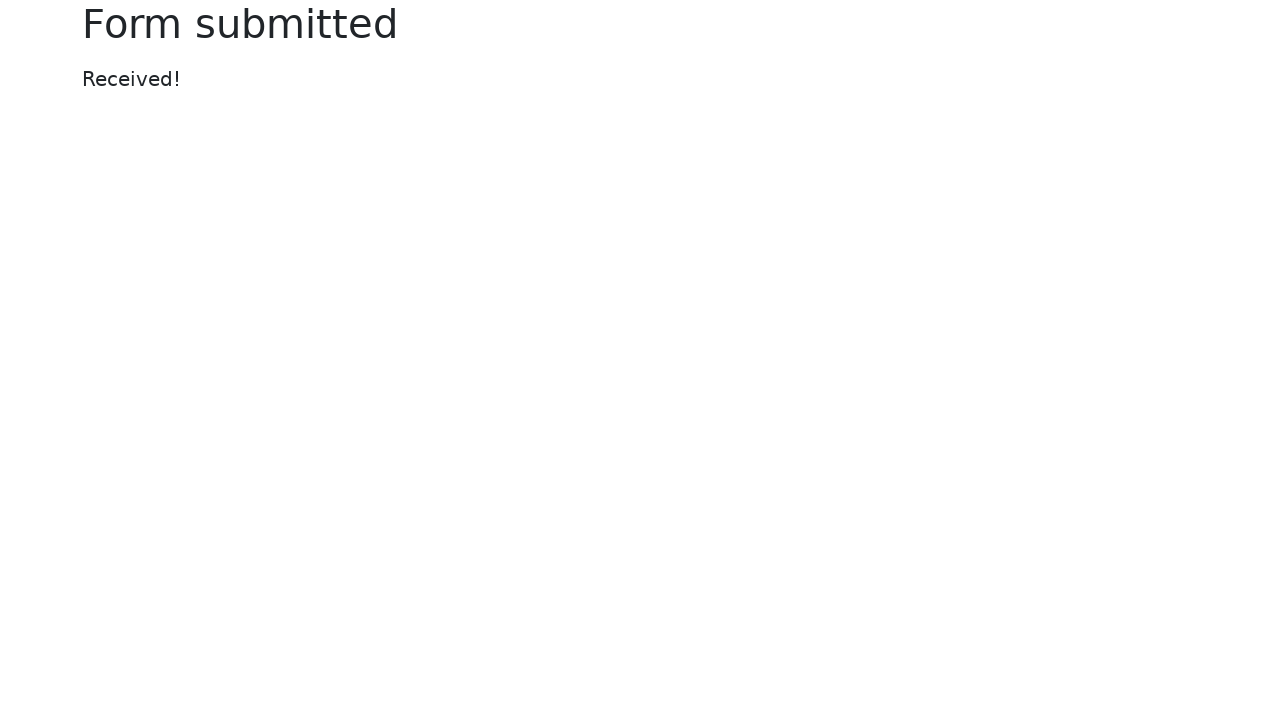

Located success message element
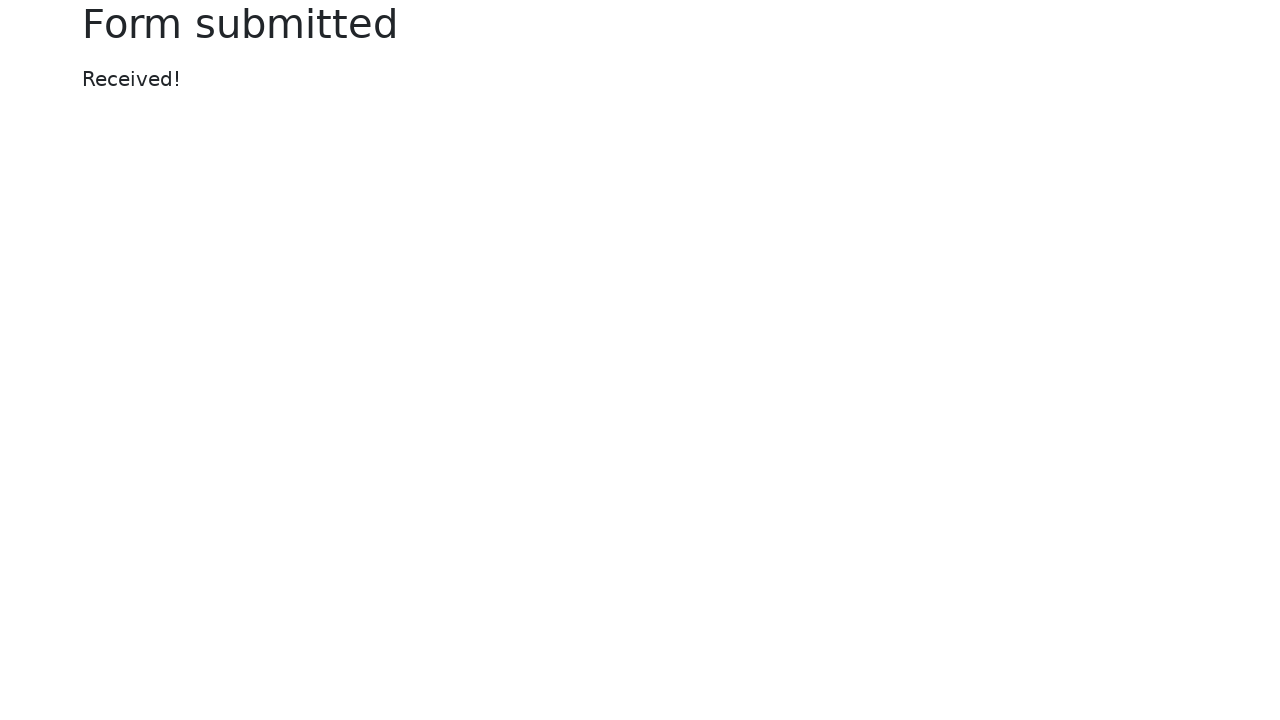

Form submission successful - 'Received!' message verified
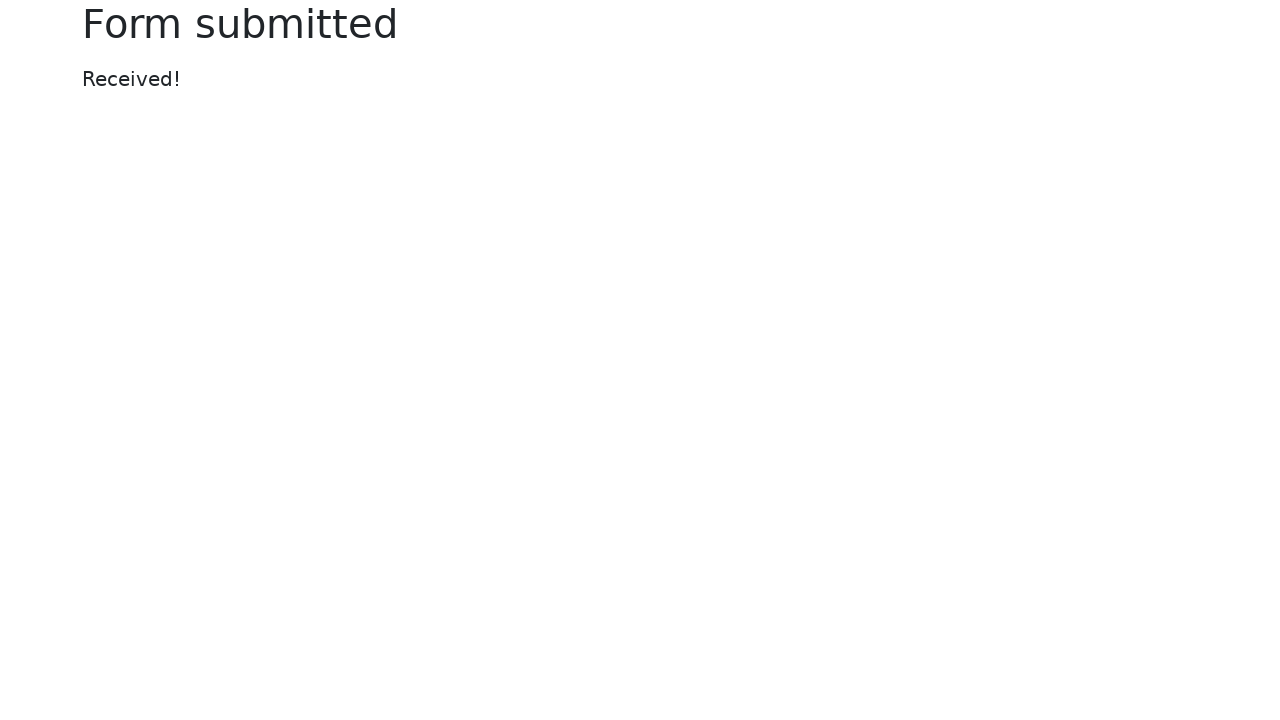

Navigated to https://www.alura.com.br/
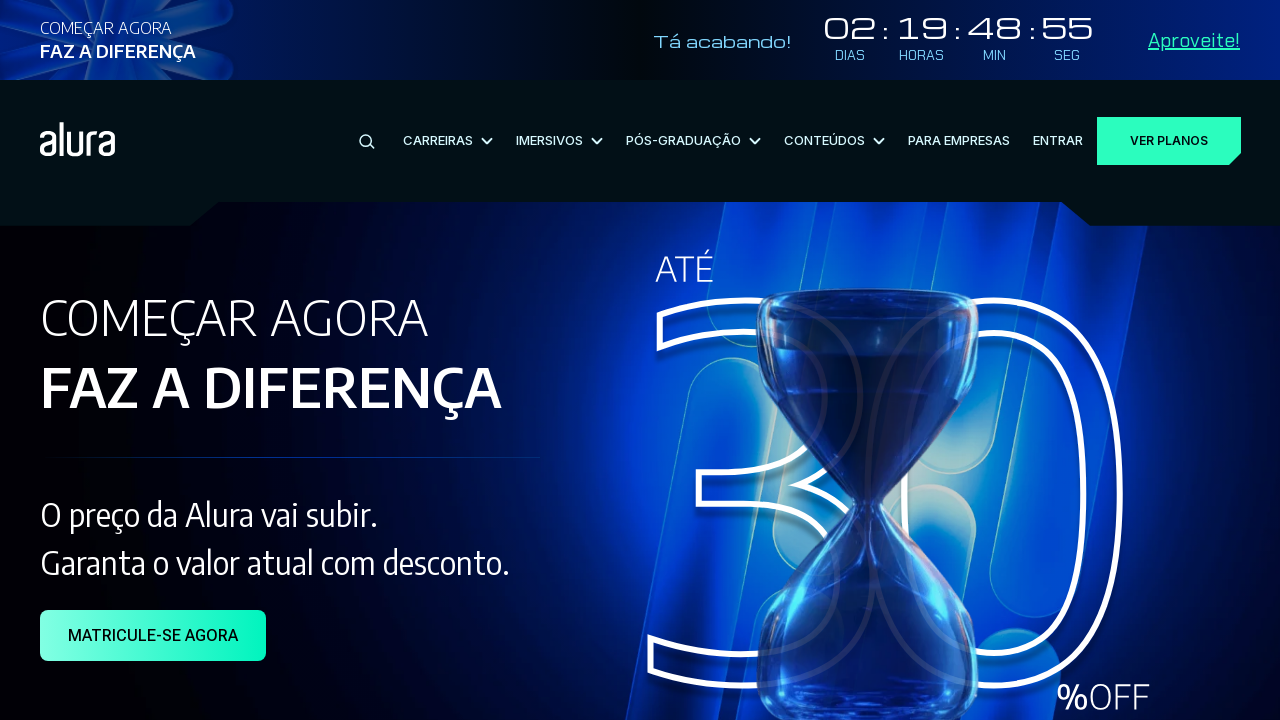

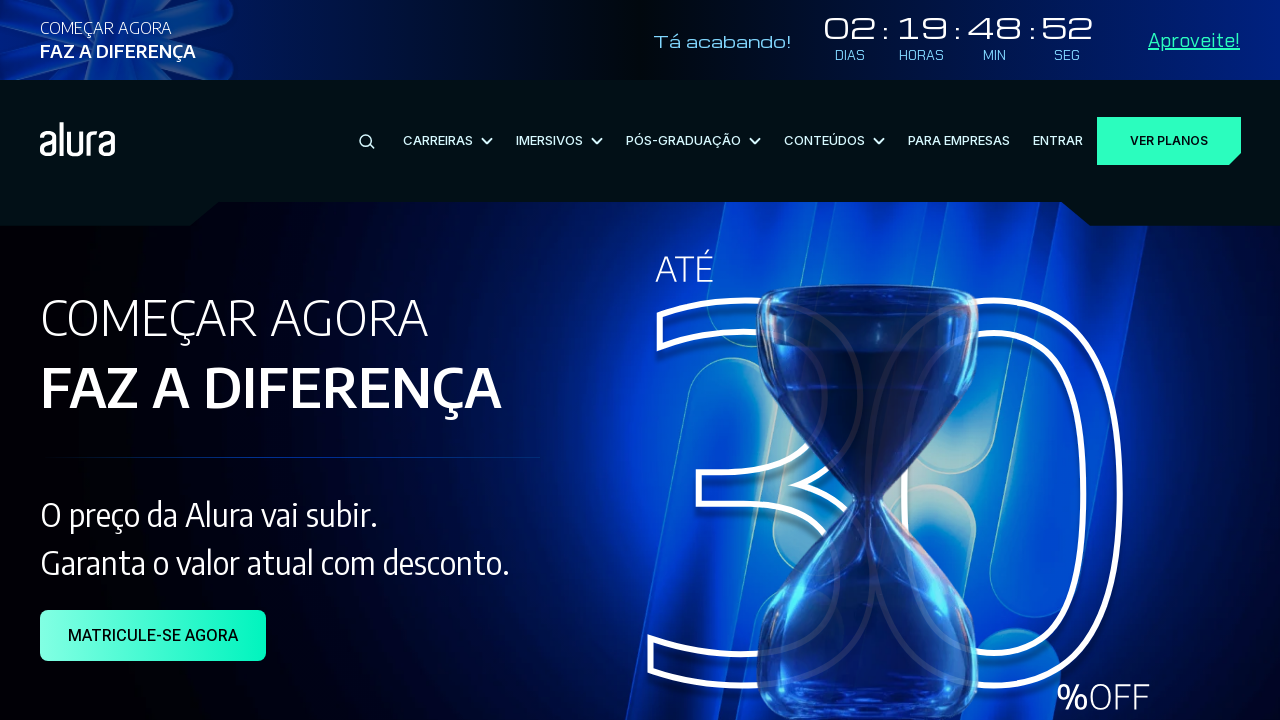